Selects a product from the store, adds it to cart, accepts alert, and verifies the product appears in the cart

Starting URL: https://www.demoblaze.com/

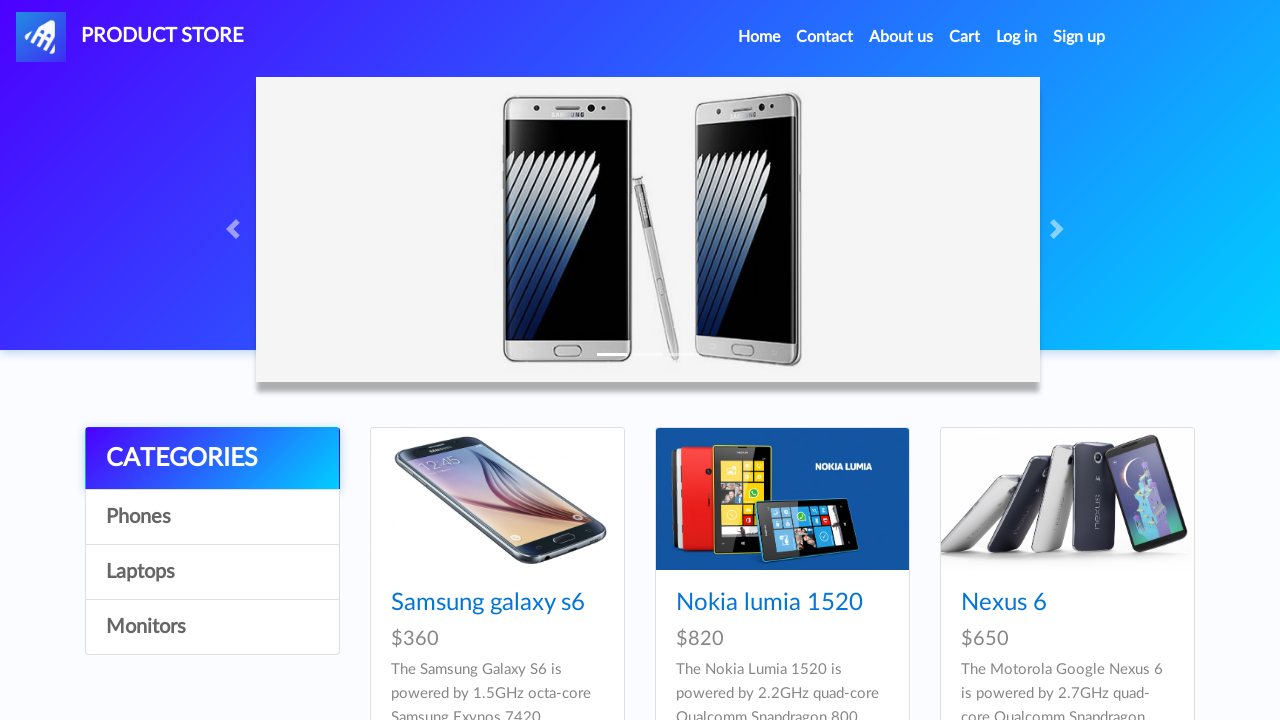

Waited for product list to load
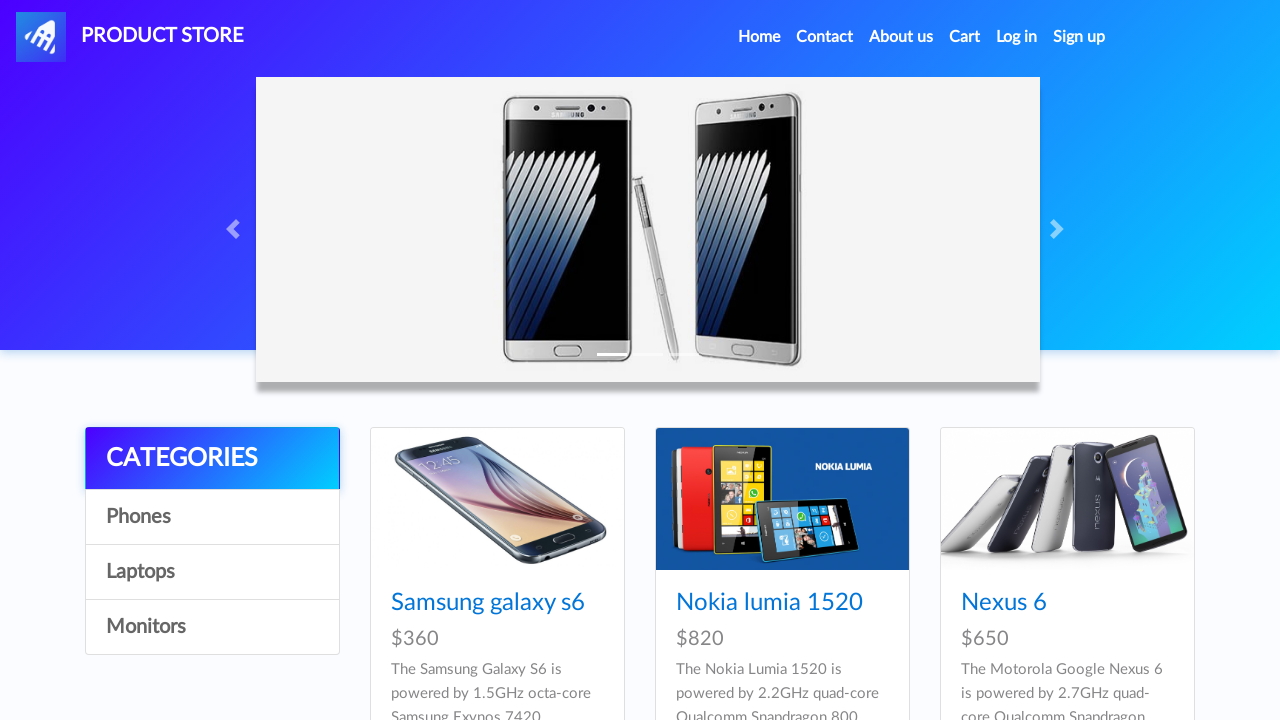

Clicked on product 'Iphone 6 32gb' at (752, 361) on .hrefch:has-text('Iphone 6 32gb')
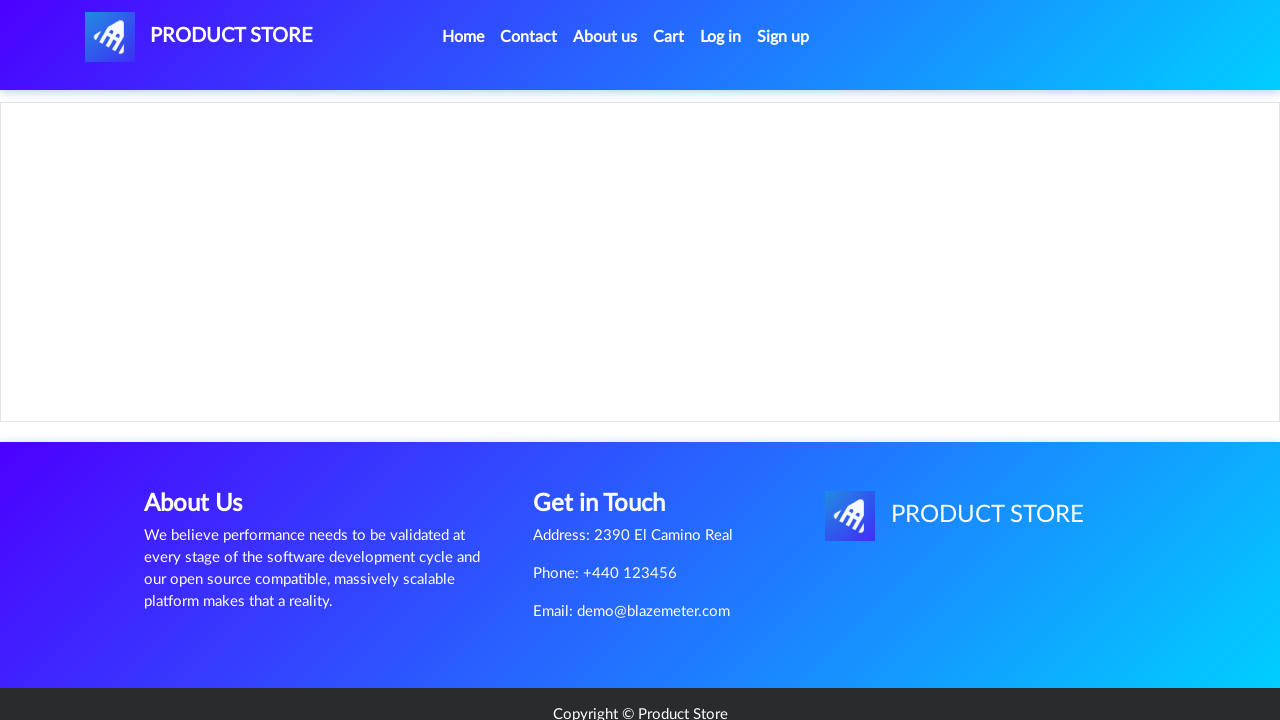

Product page loaded with Add to cart button
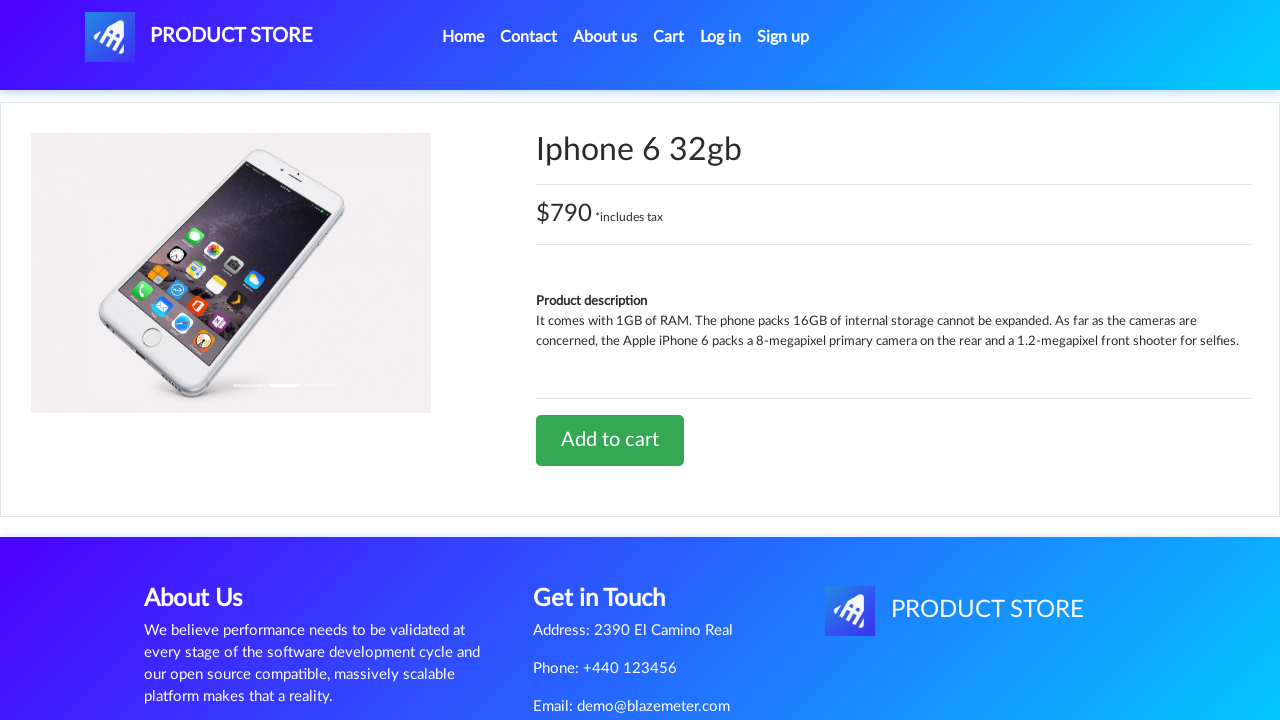

Clicked 'Add to cart' button at (610, 440) on .btn-success
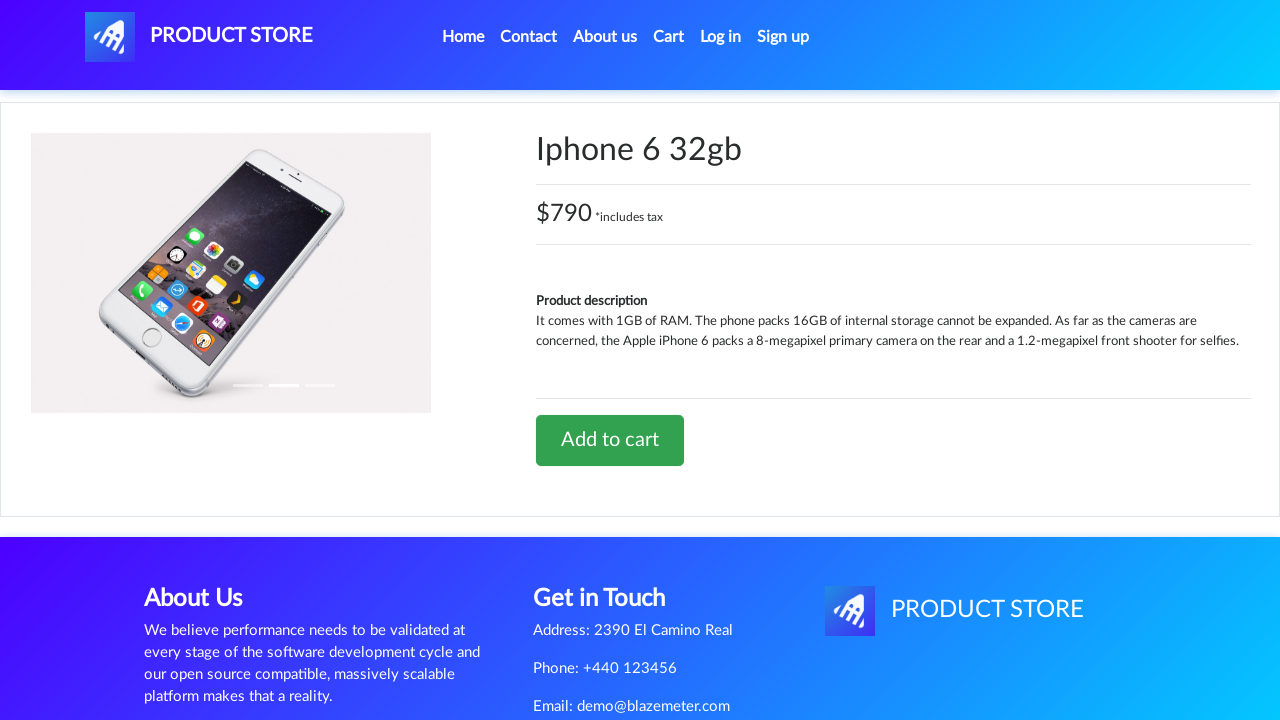

Alert accepted
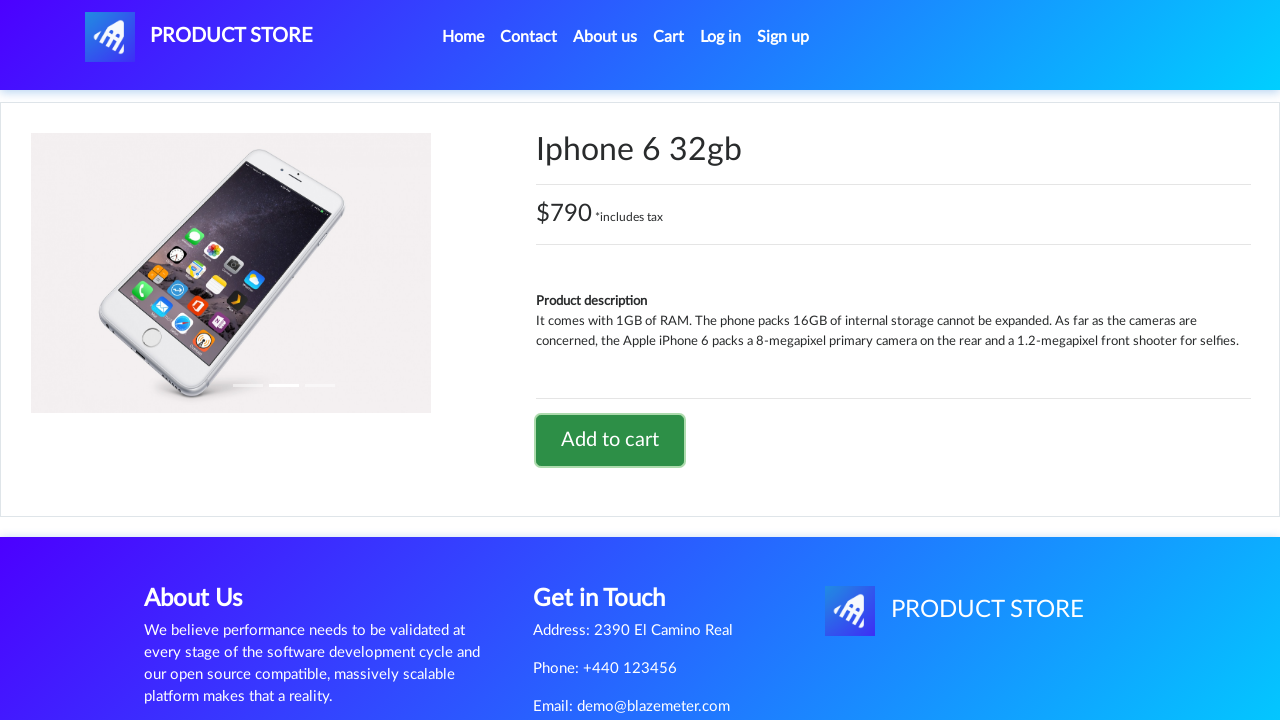

Waited for alert processing
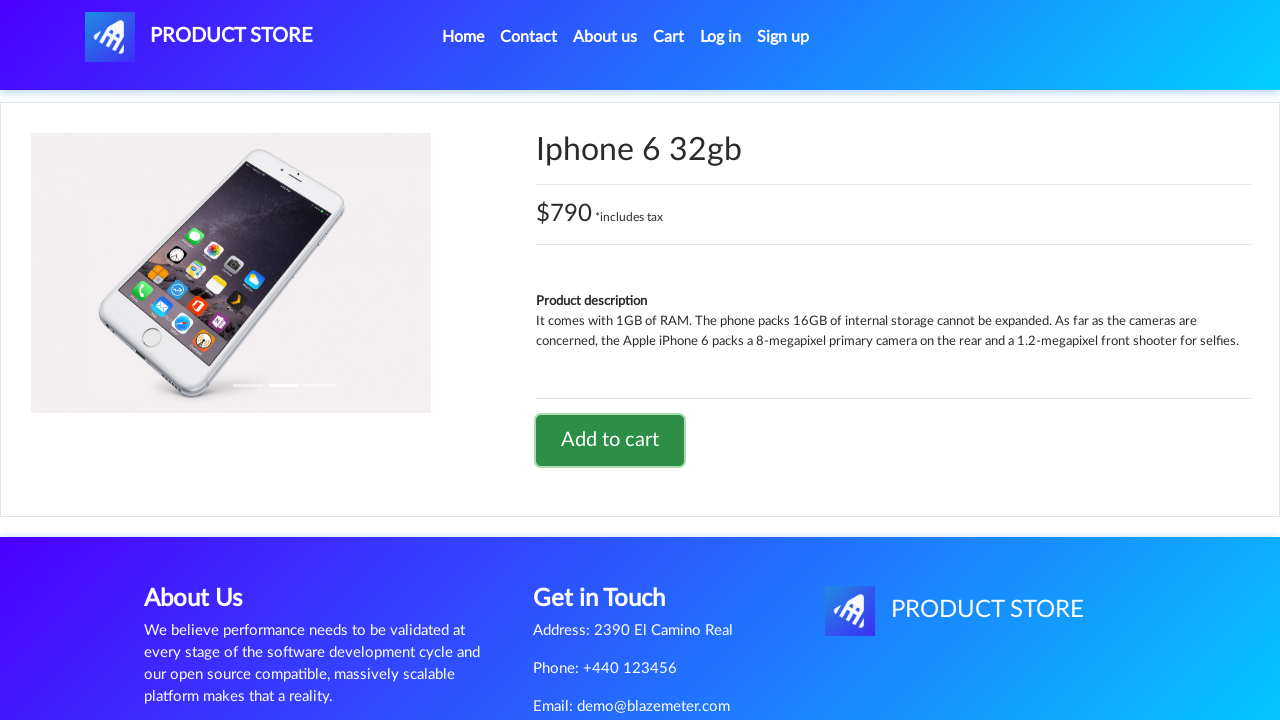

Clicked on Cart link at (669, 37) on #cartur
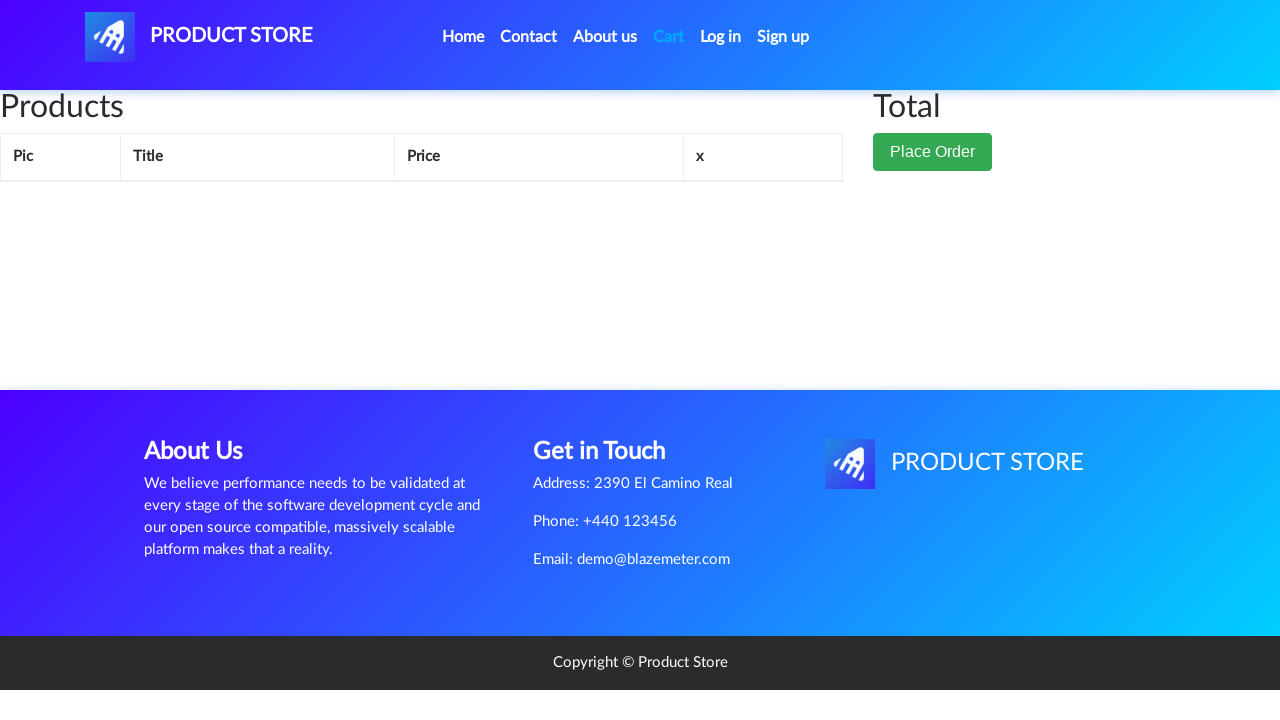

Cart page loaded with product table
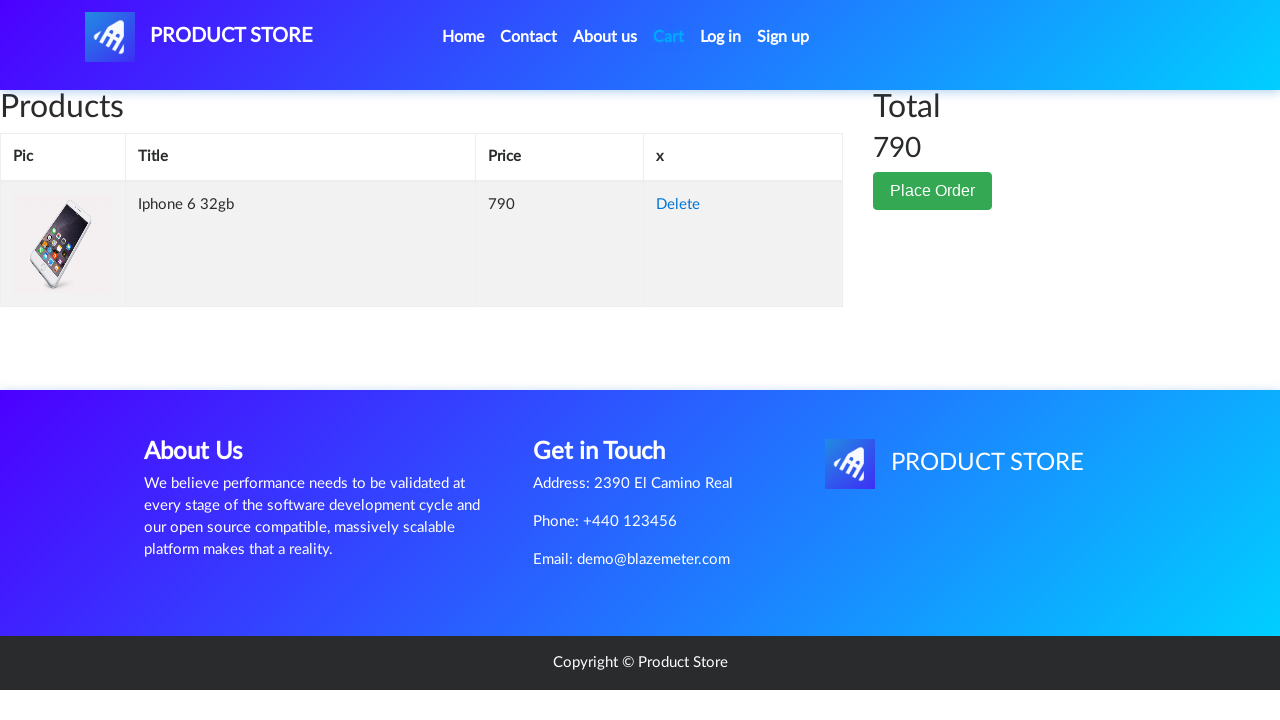

Retrieved product from cart: 'Iphone 6 32gb'
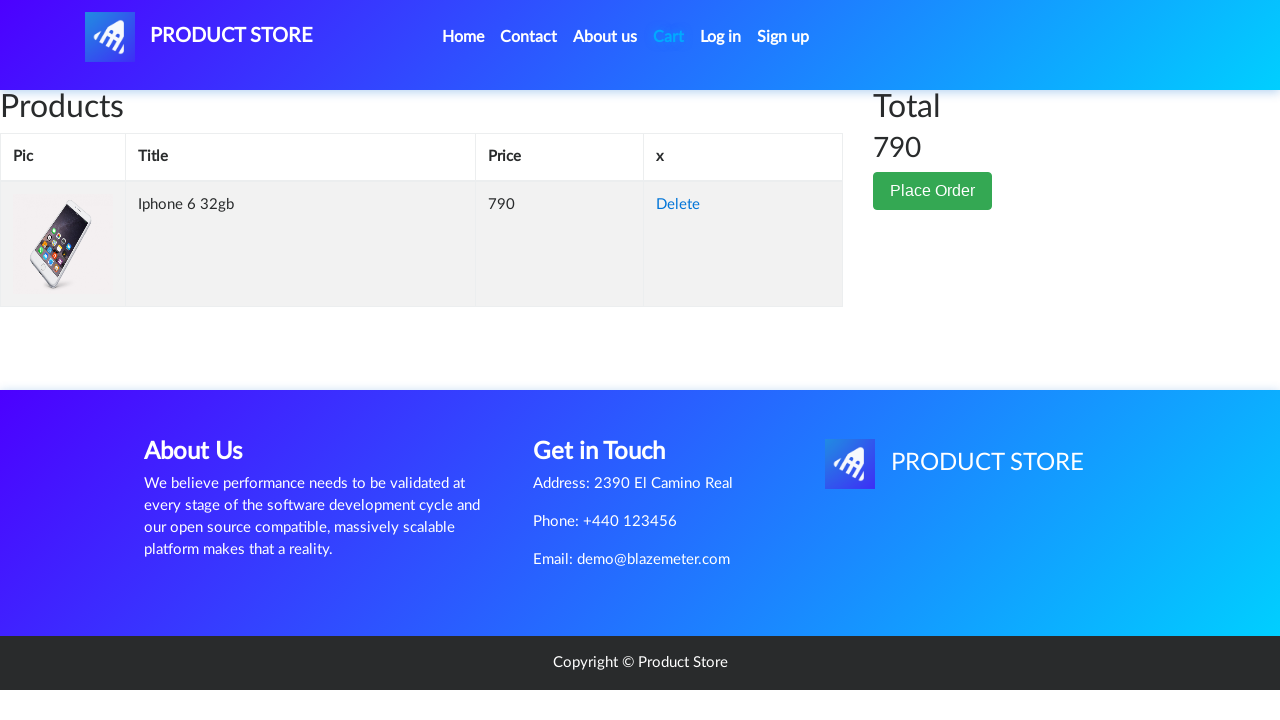

Verified that product in cart matches 'Iphone 6 32gb'
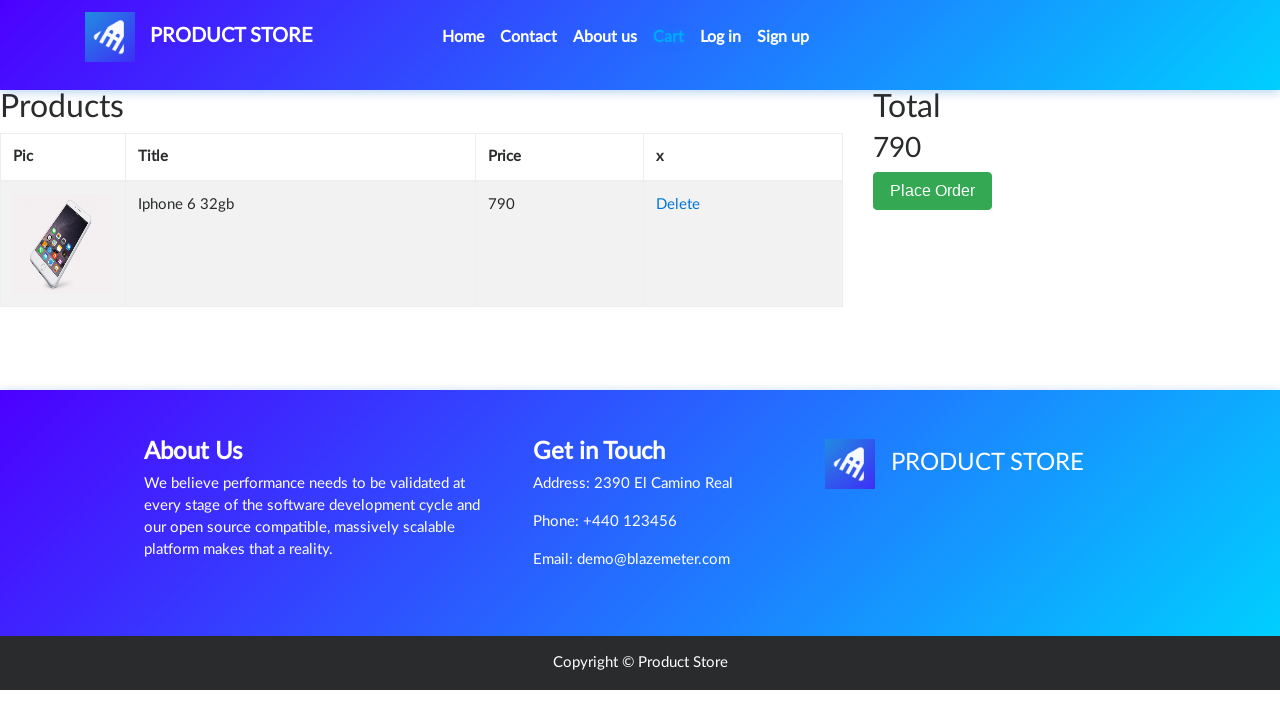

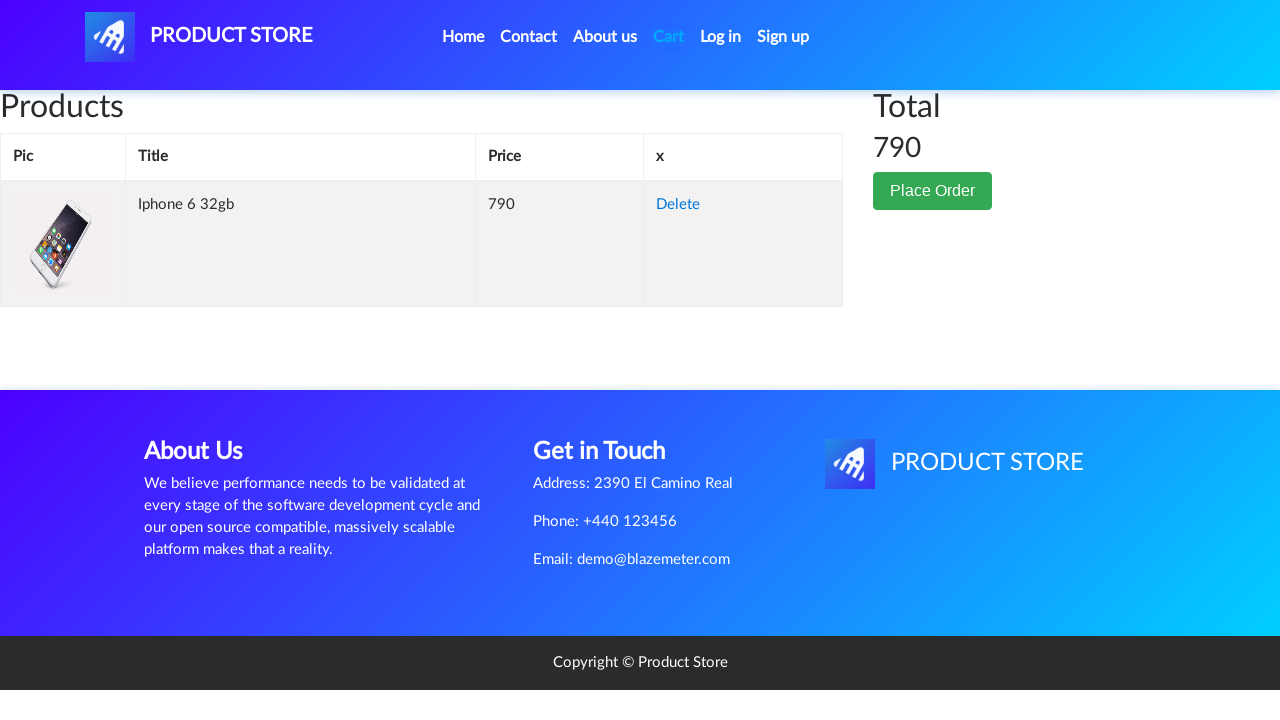